Tests JavaScript alert handling by clicking a button that triggers a JS alert and then accepting/dismissing the alert dialog

Starting URL: https://the-internet.herokuapp.com/javascript_alerts

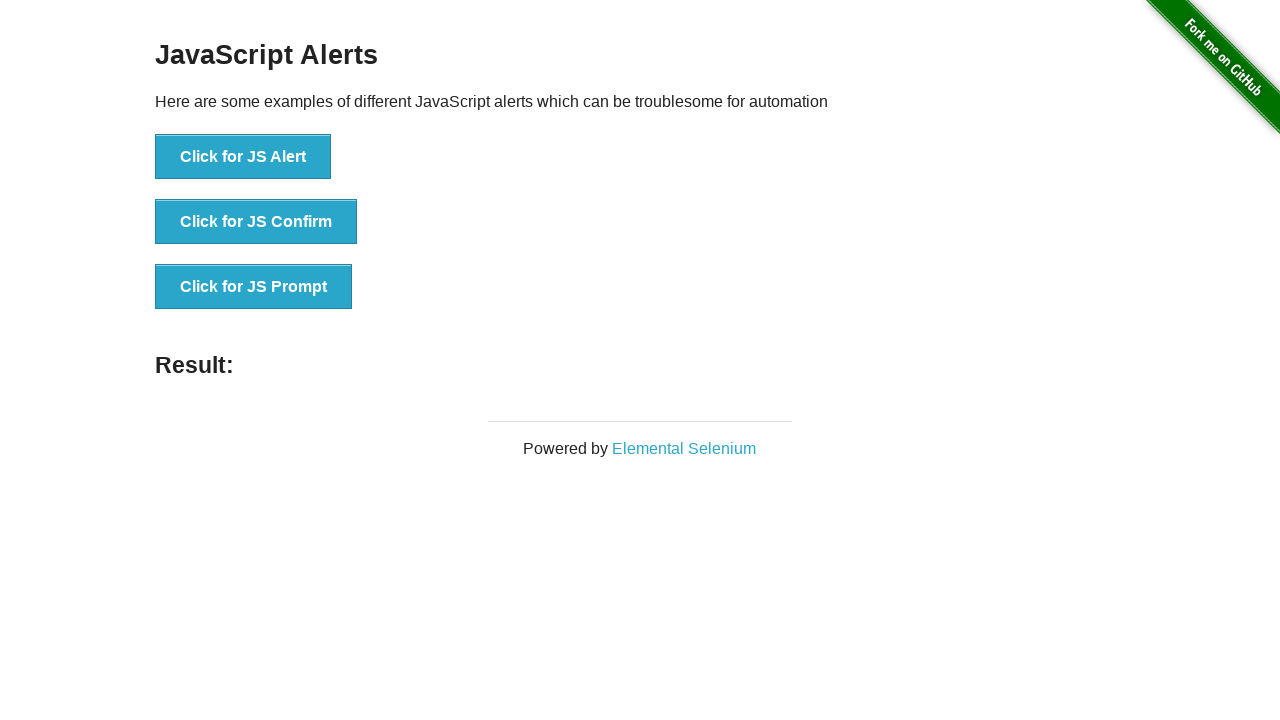

Clicked 'Click for JS Alert' button at (243, 157) on xpath=//*[text()='Click for JS Alert']
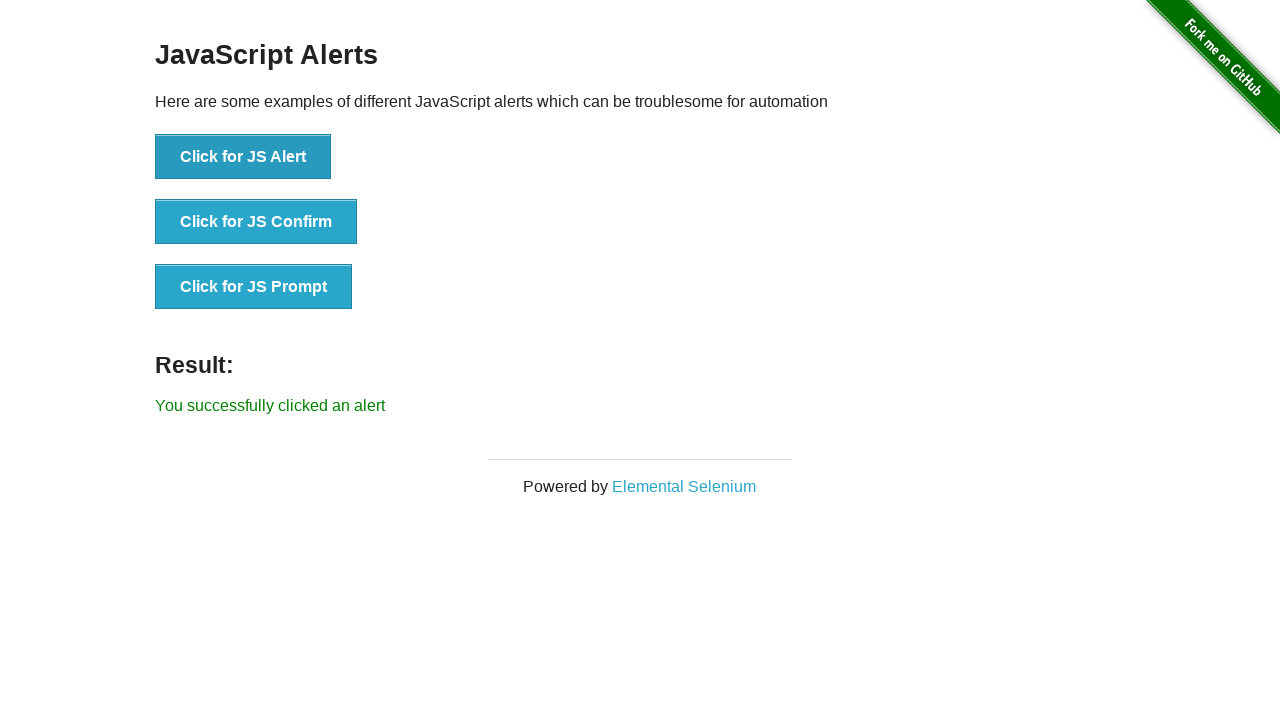

Set up dialog handler to accept alerts
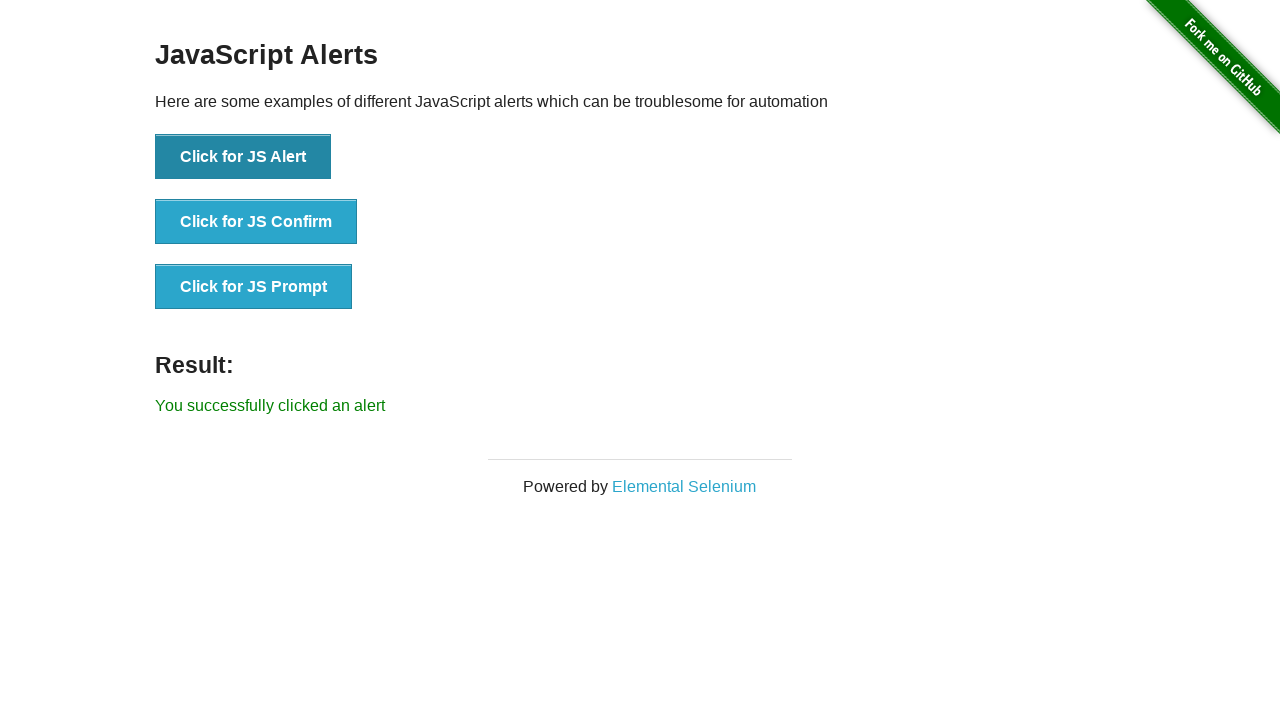

Alert was accepted and result element appeared
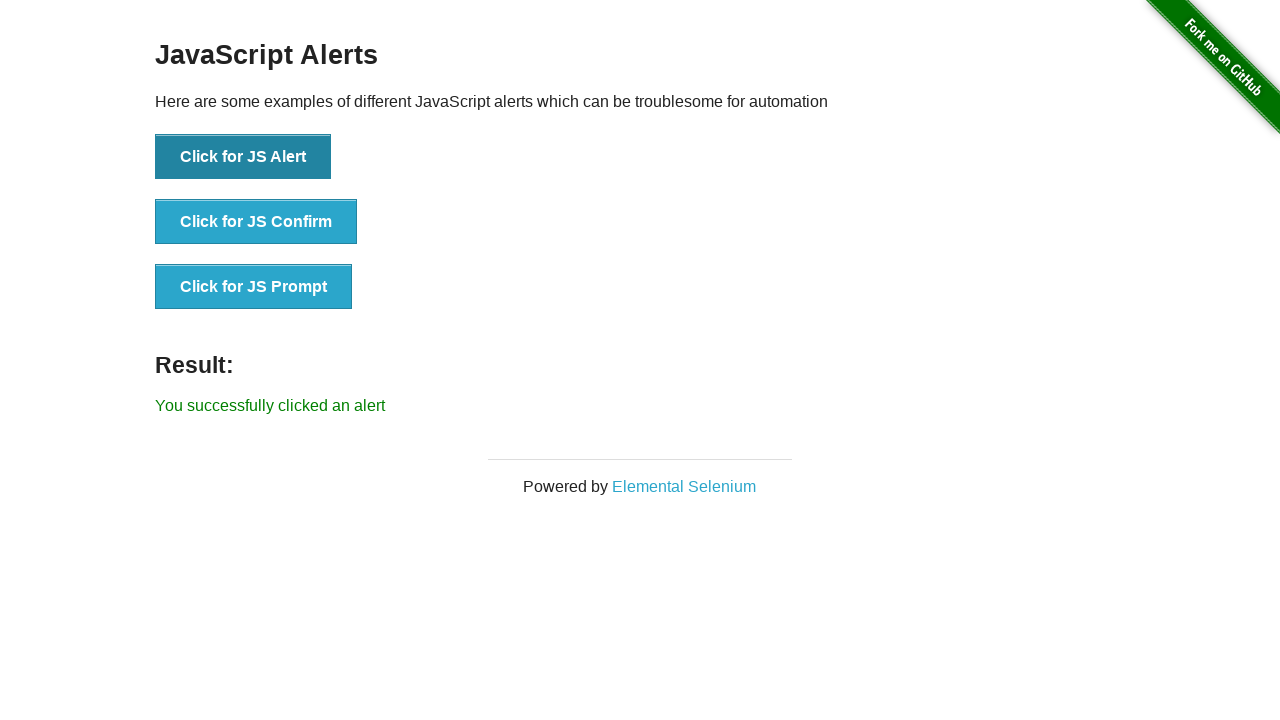

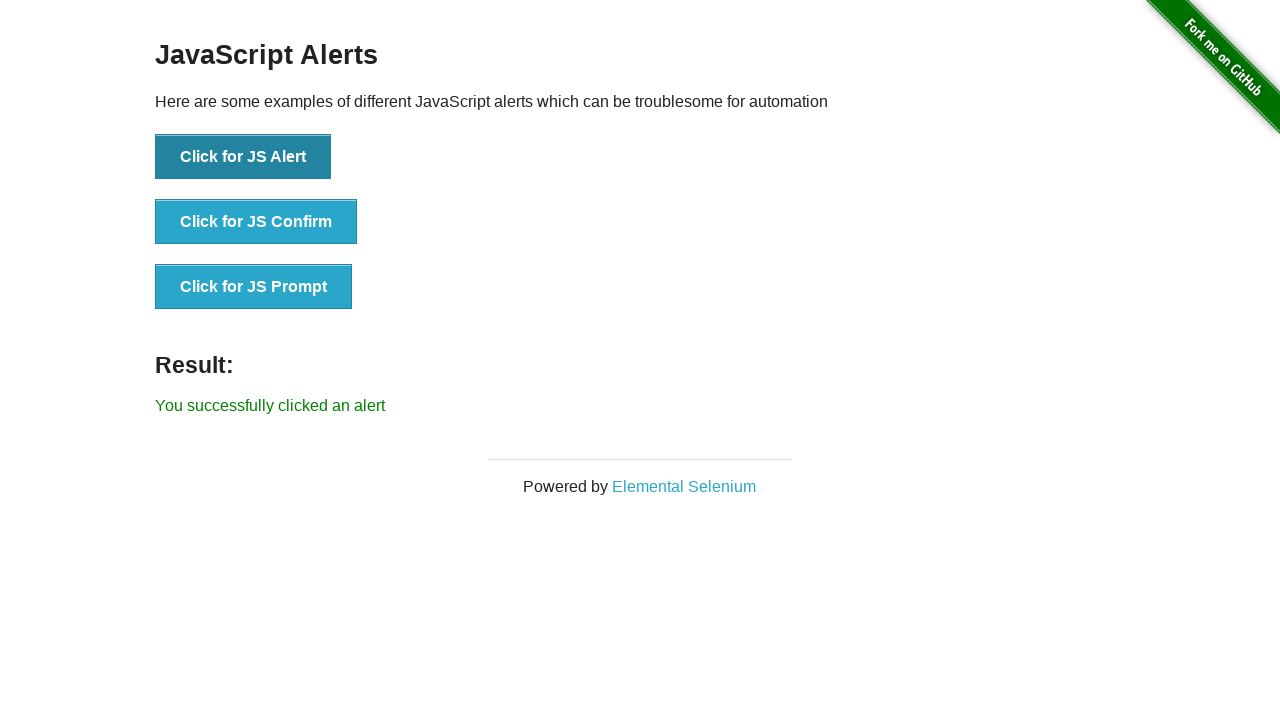